Tests that the IDOS Czech transportation website loads correctly by verifying the presence of the logo element

Starting URL: https://idos.cz/vlakyautobusymhdvse/spojeni/

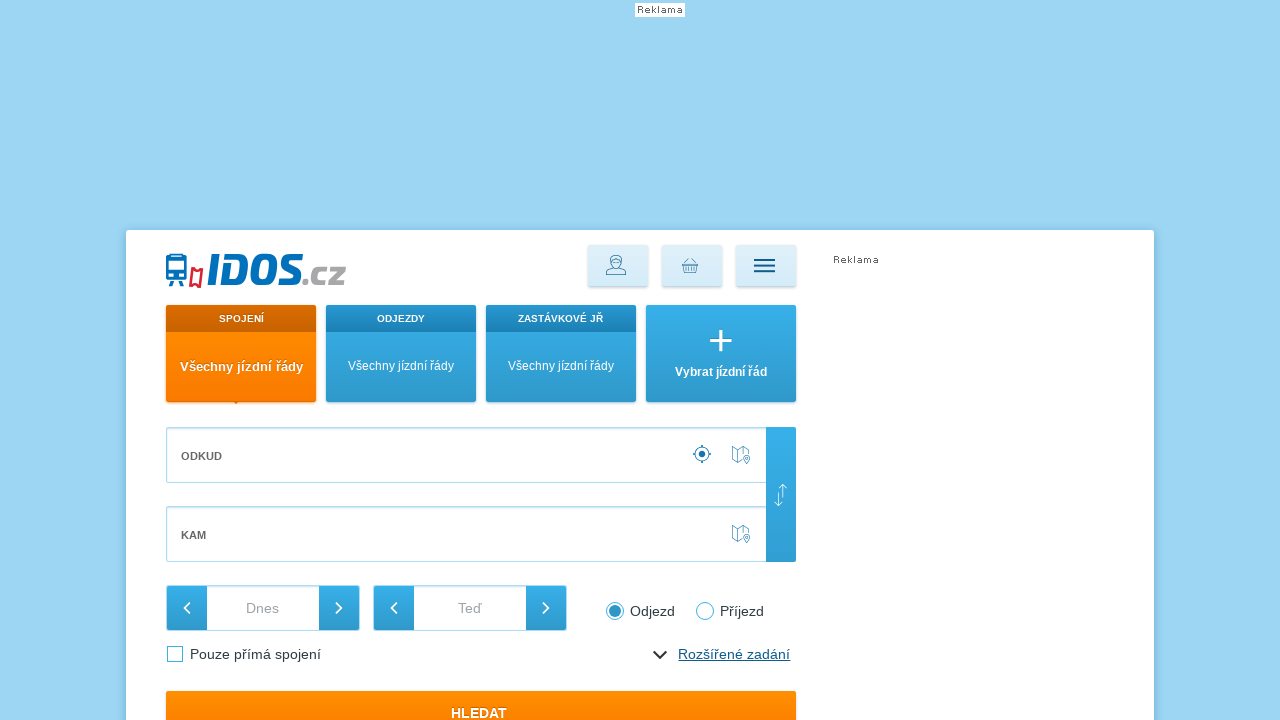

Waited for logo element to load on IDOS website
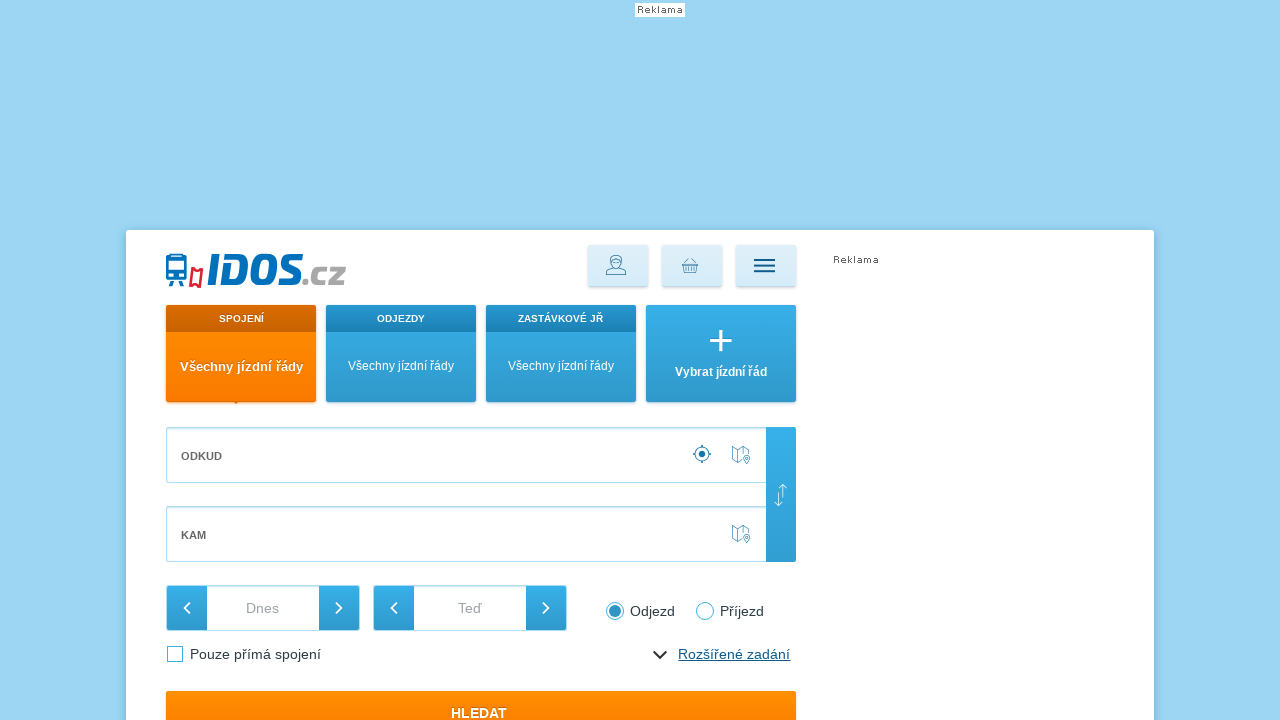

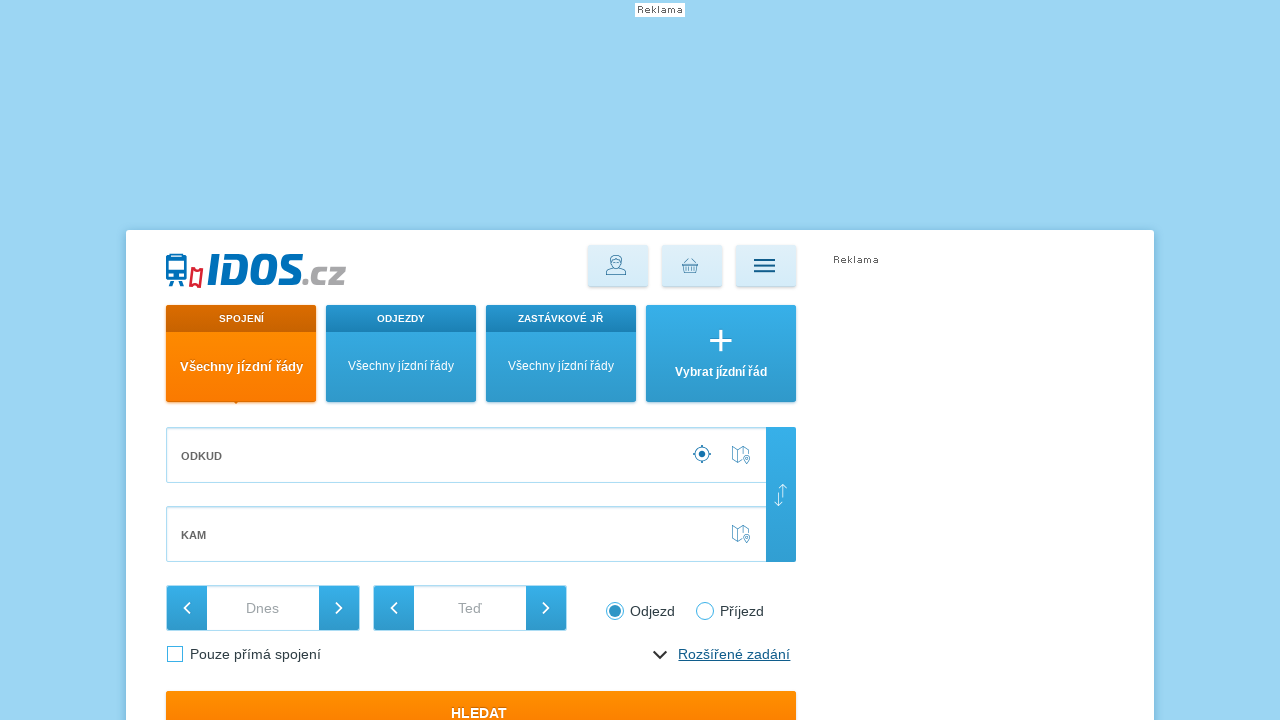